Tests the sortable list functionality by dragging the first list item and dropping it onto the second item position

Starting URL: https://demoqa.com/sortable

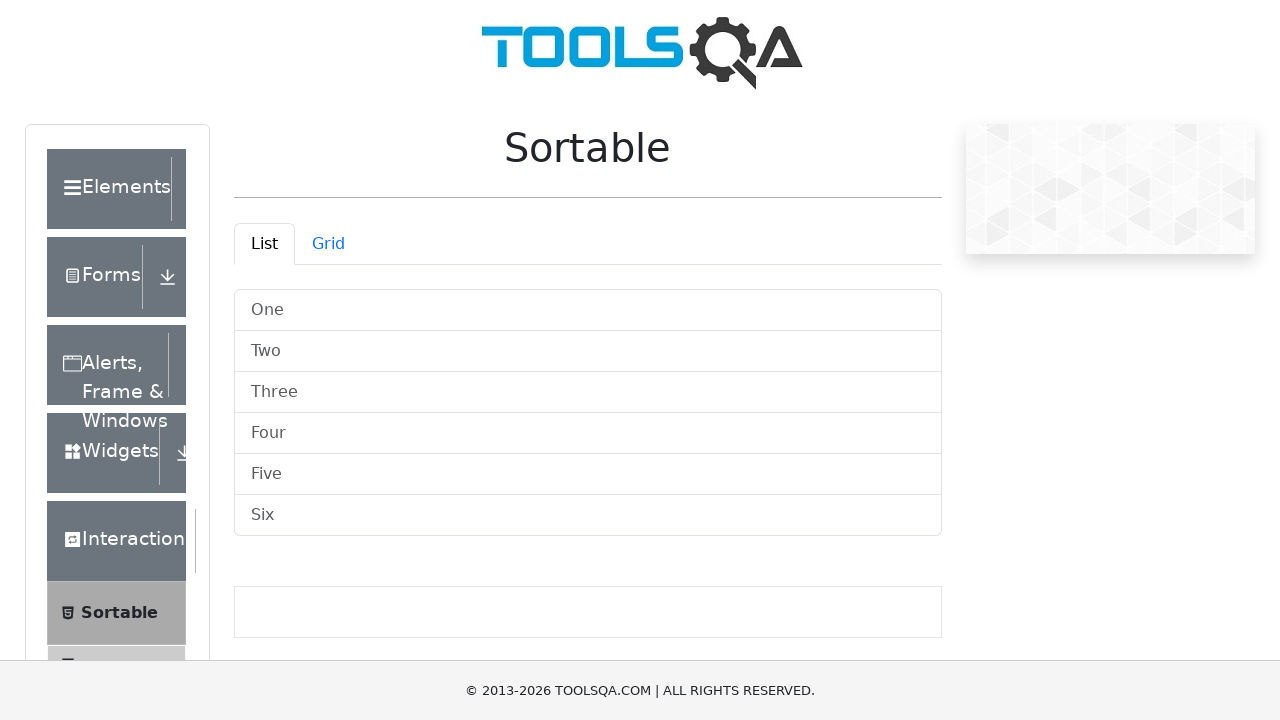

Waited for sortable list items to load
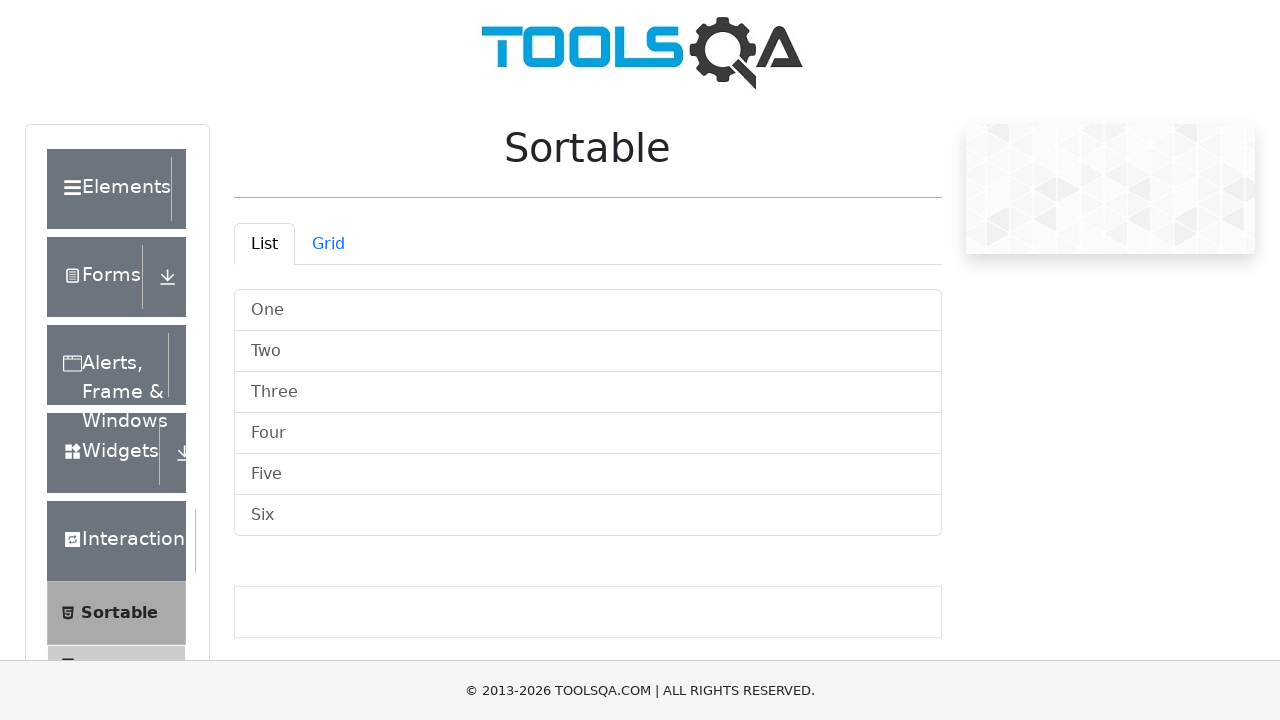

Located first sortable list item
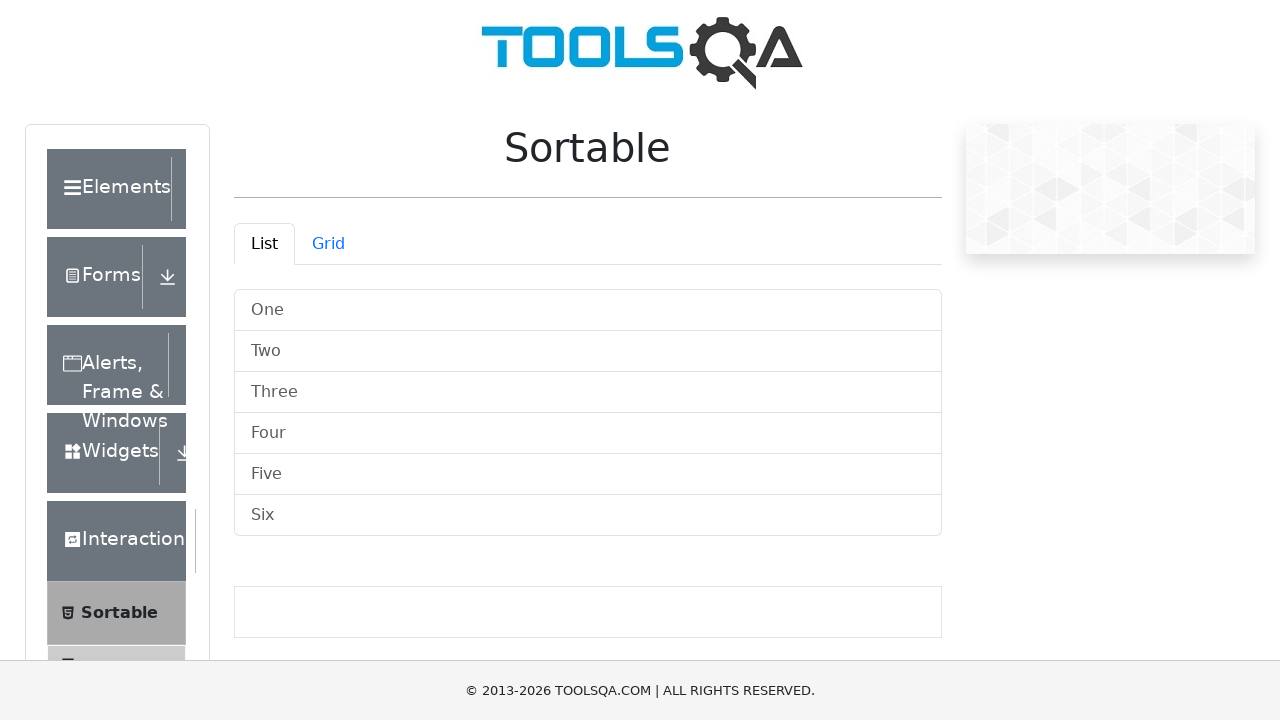

Located second sortable list item
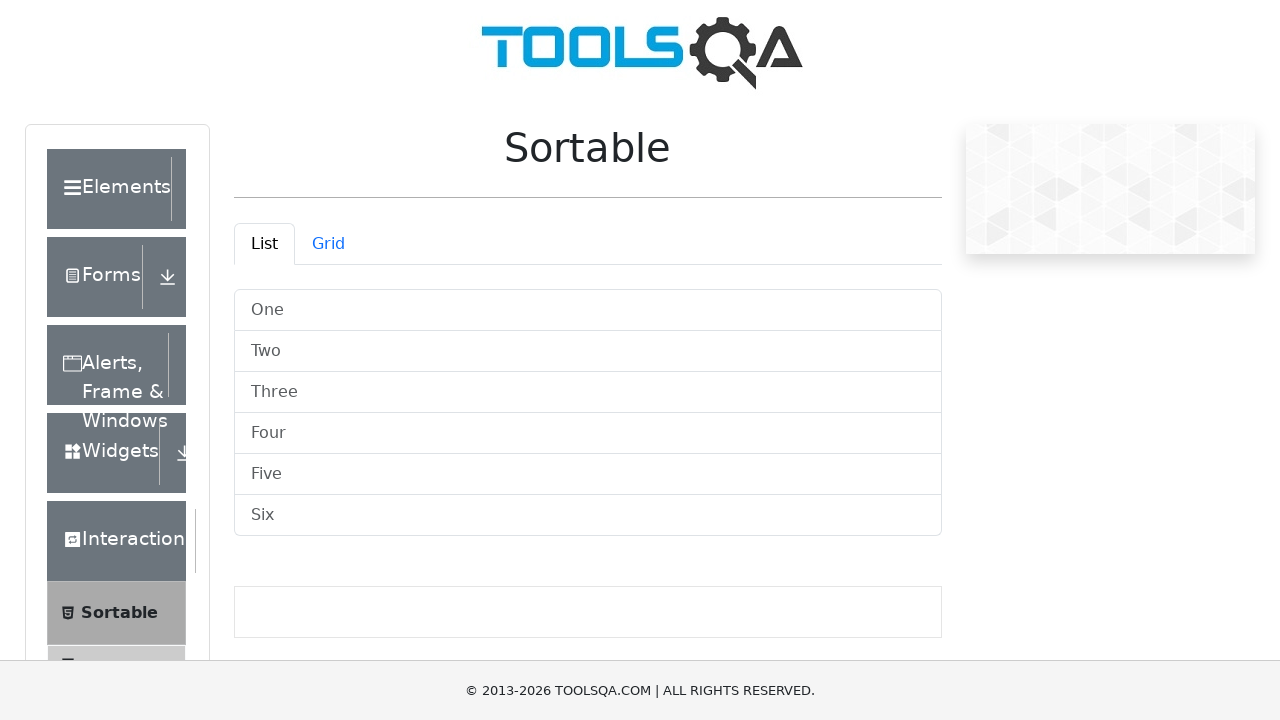

Dragged first list item and dropped it onto second item position at (588, 352)
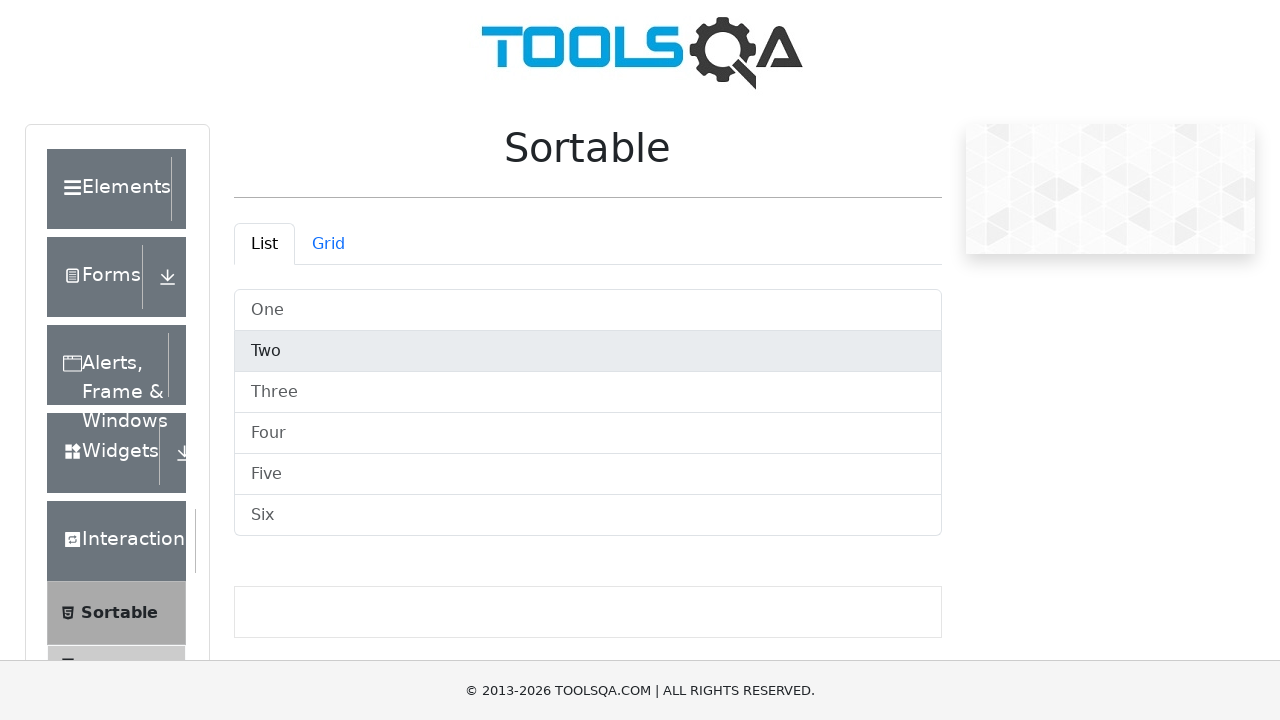

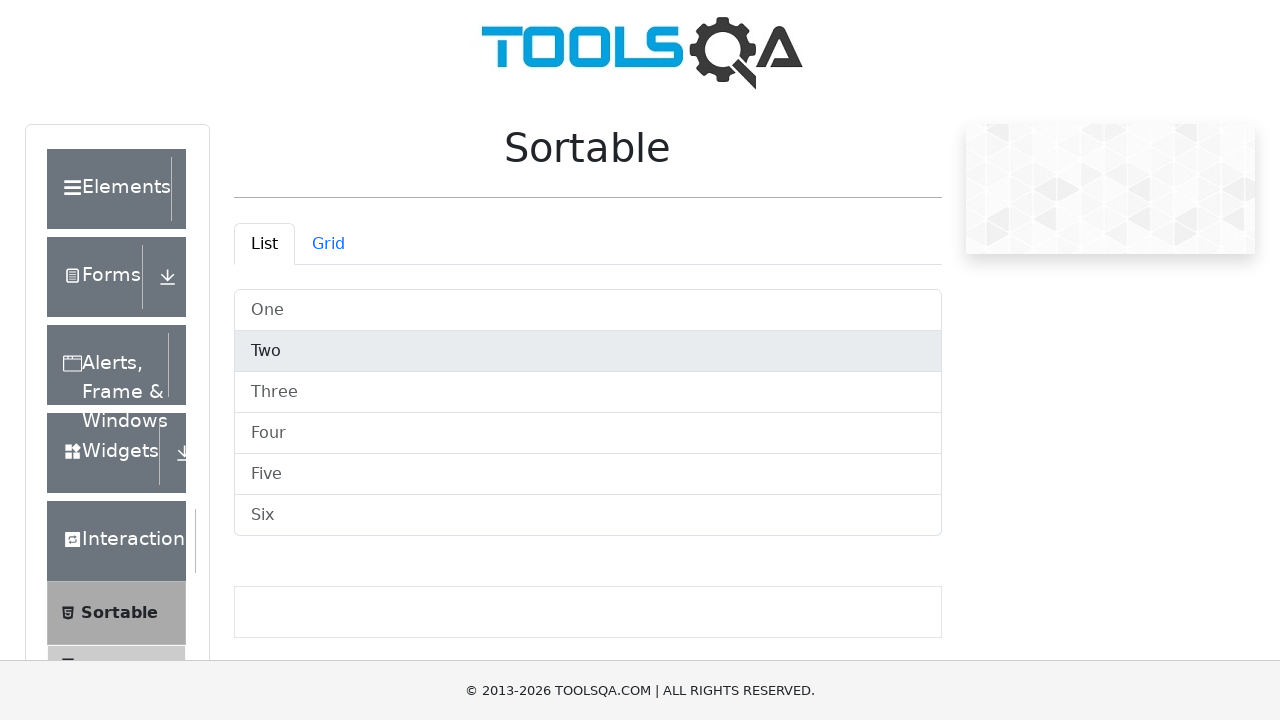